Tests keyboard navigation and copy-paste functionality by entering text in username field, copying it, and pasting it into the password field using keyboard shortcuts

Starting URL: https://www.saucedemo.com/v1/

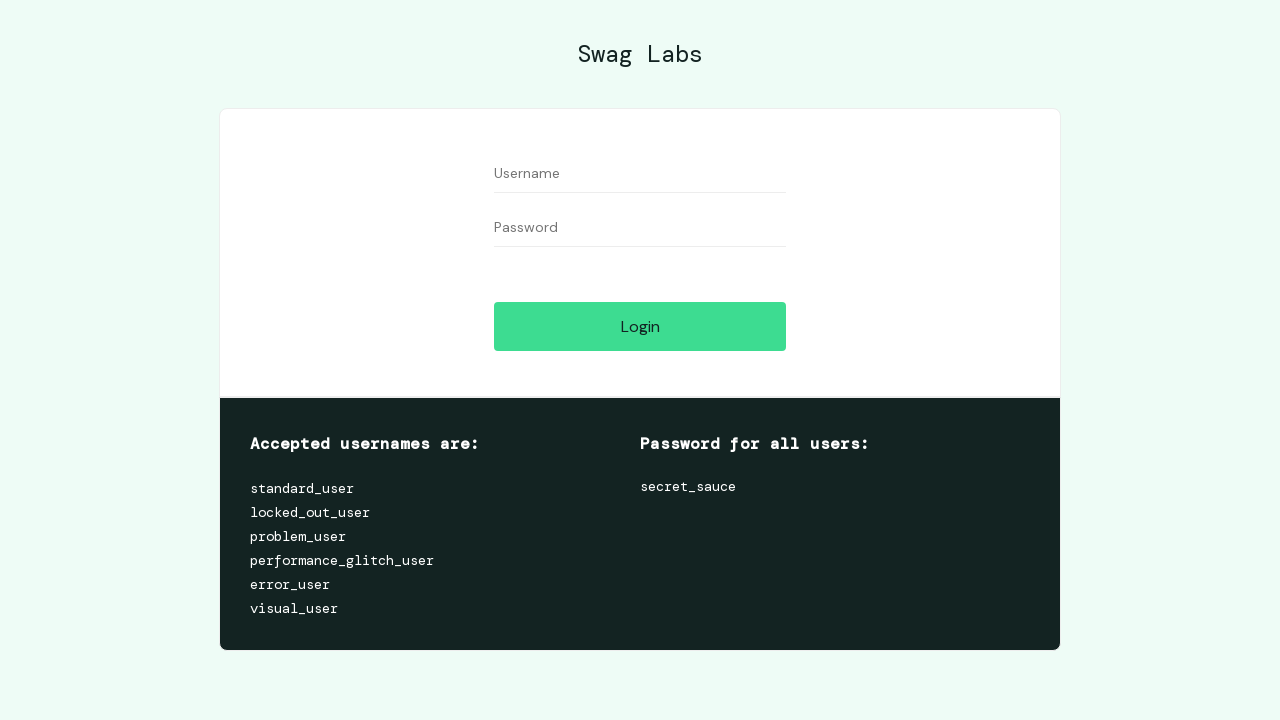

Filled username field with 'Pookie' on input[name='user-name']
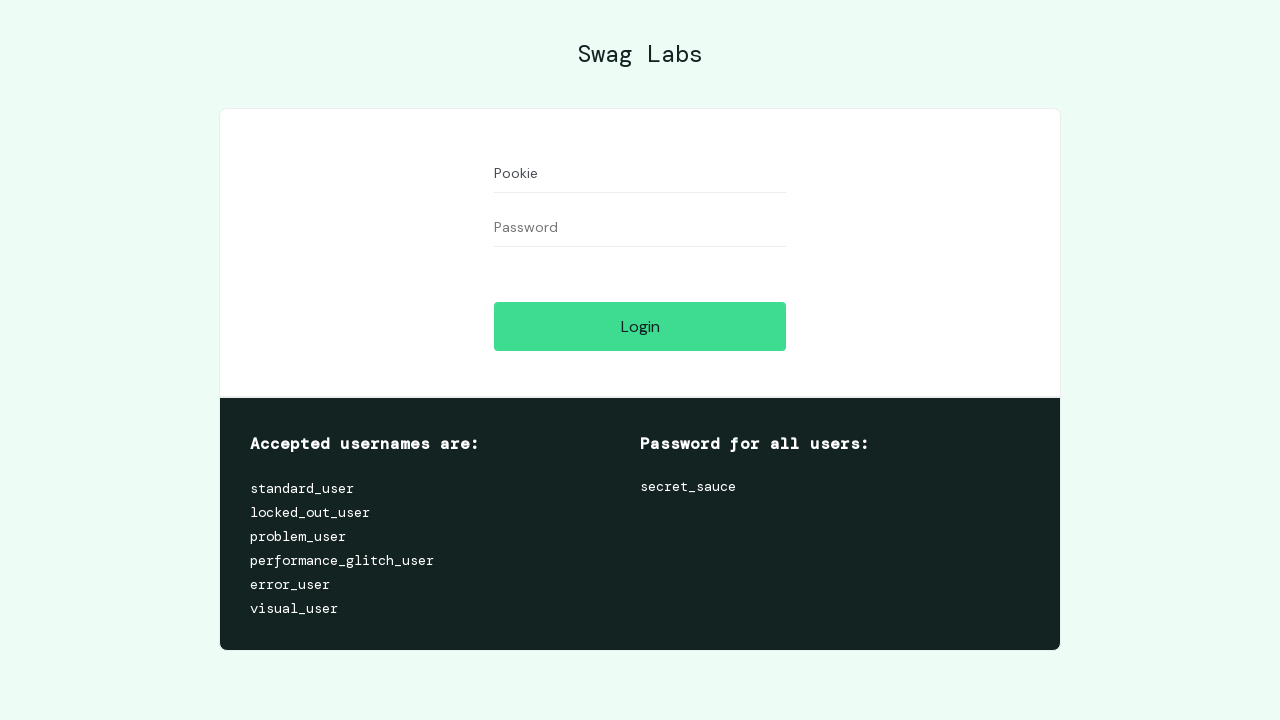

Selected all text in username field using Ctrl+A on input[name='user-name']
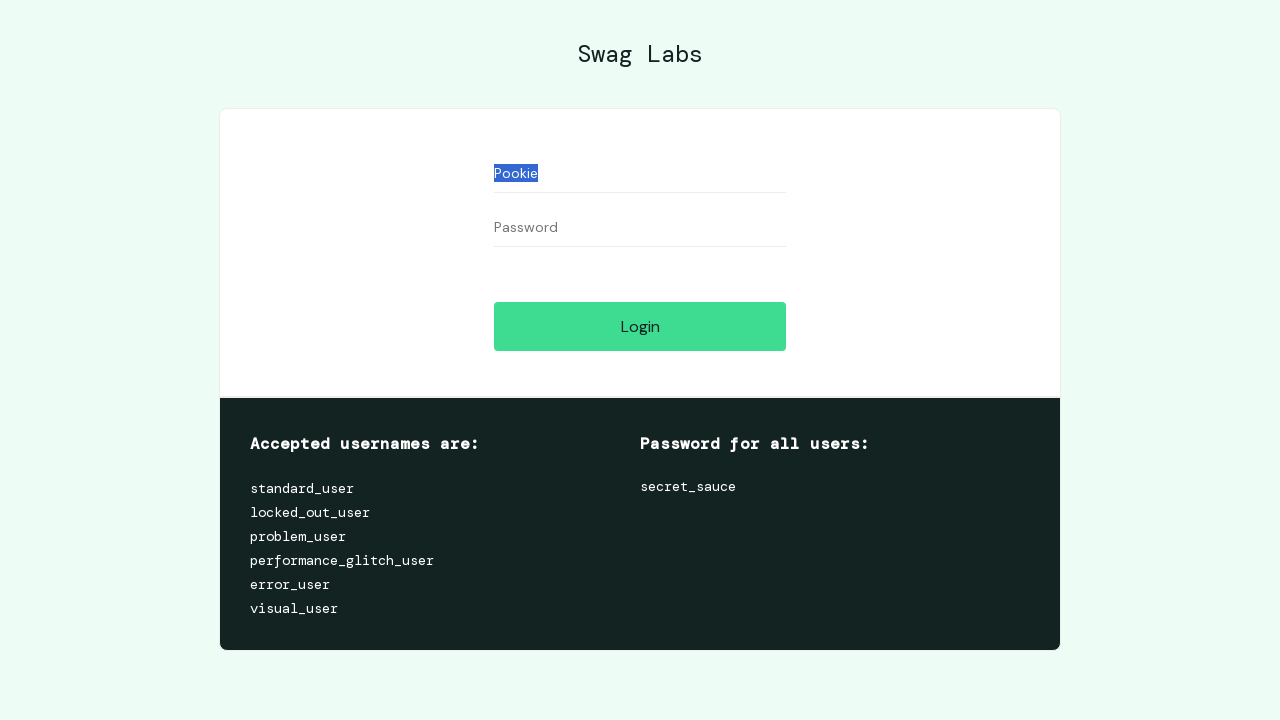

Copied selected username text using Ctrl+C on input[name='user-name']
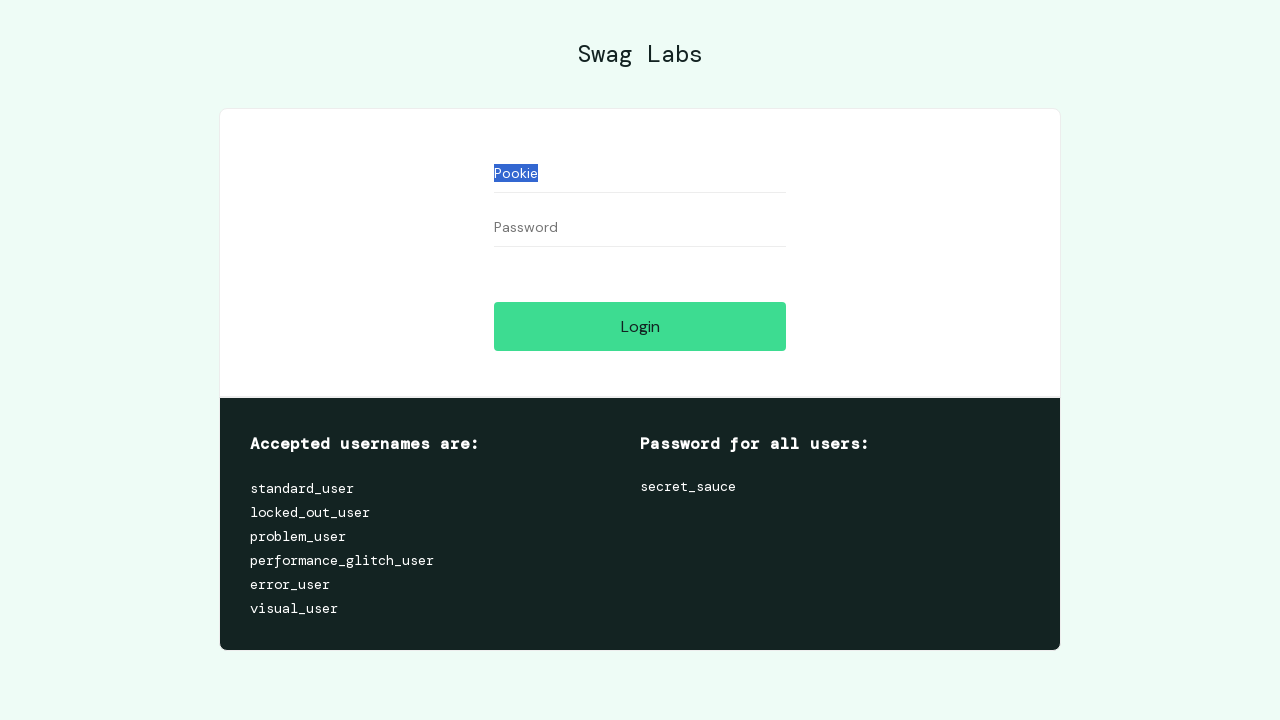

Navigated to password field using Tab
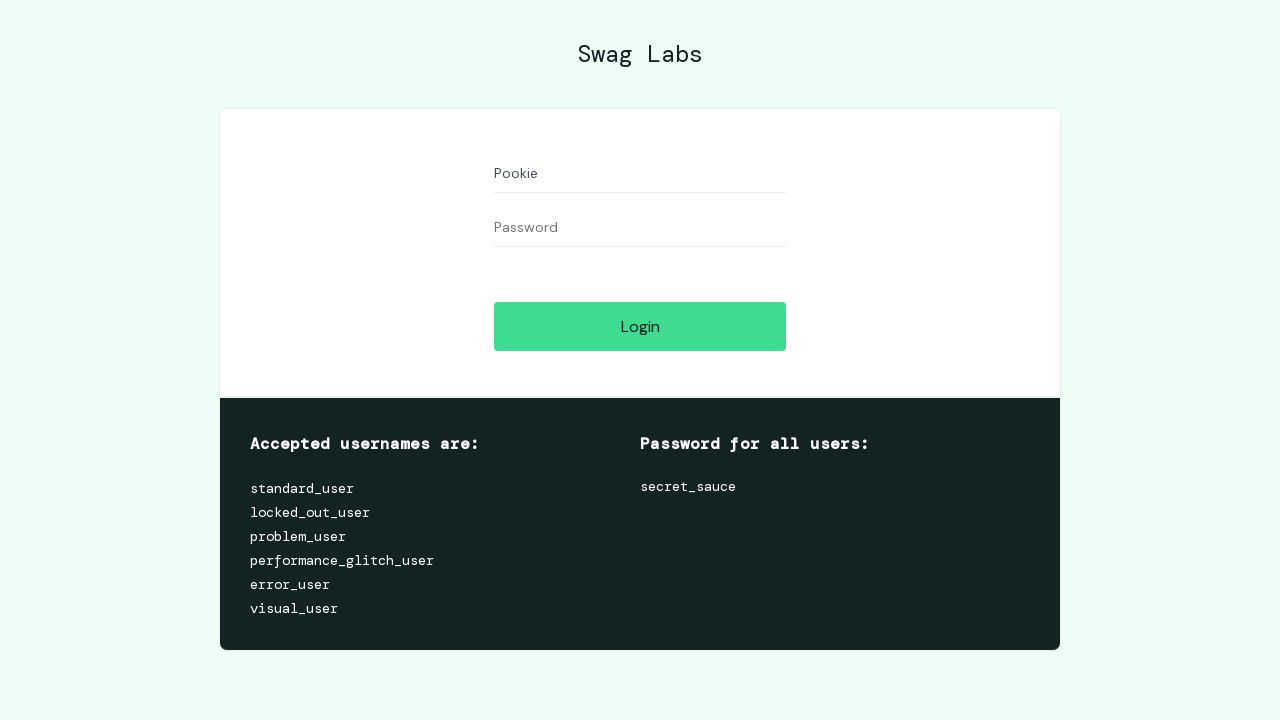

Pasted copied text into password field using Ctrl+V
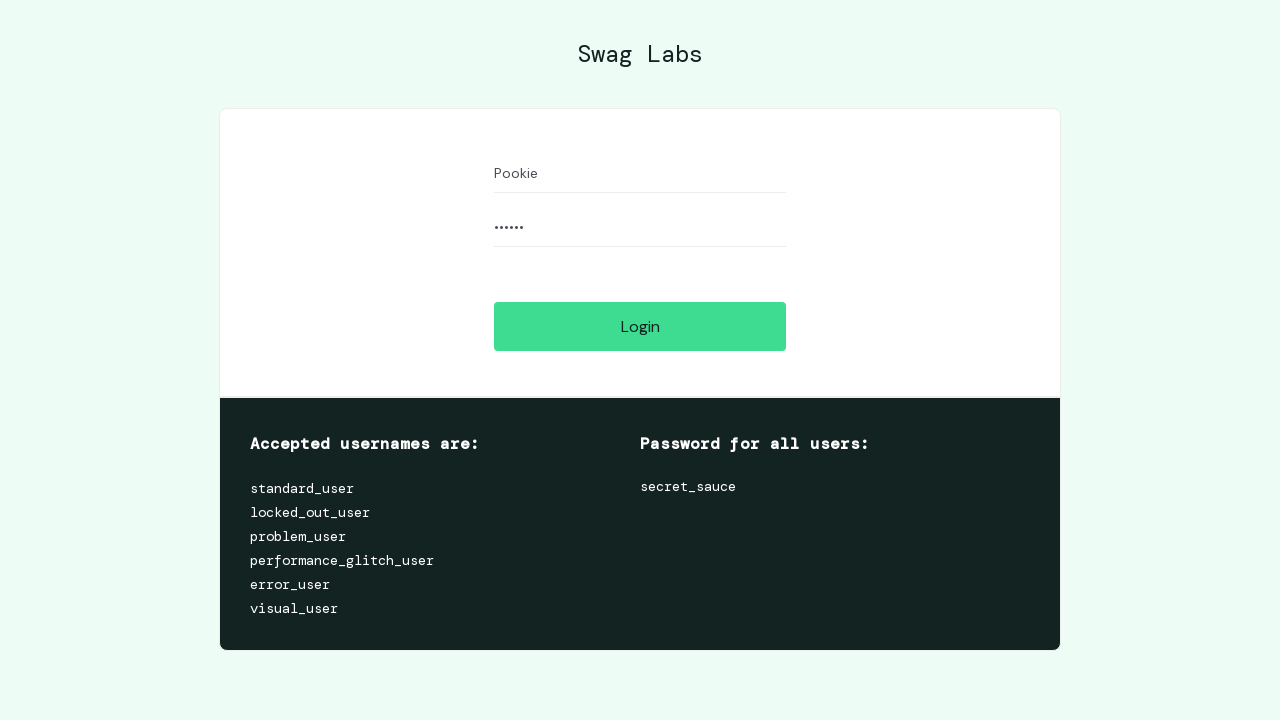

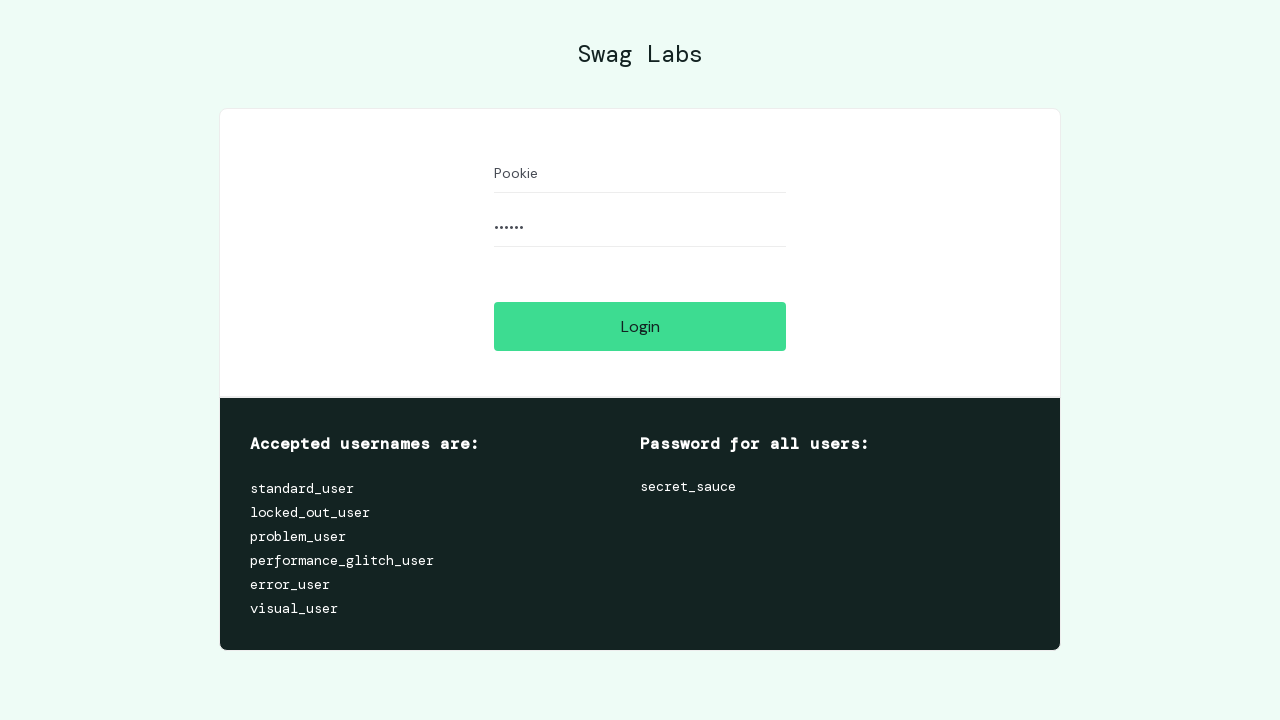